Tests clearing the complete state of all items by checking and then unchecking the toggle-all

Starting URL: https://demo.playwright.dev/todomvc

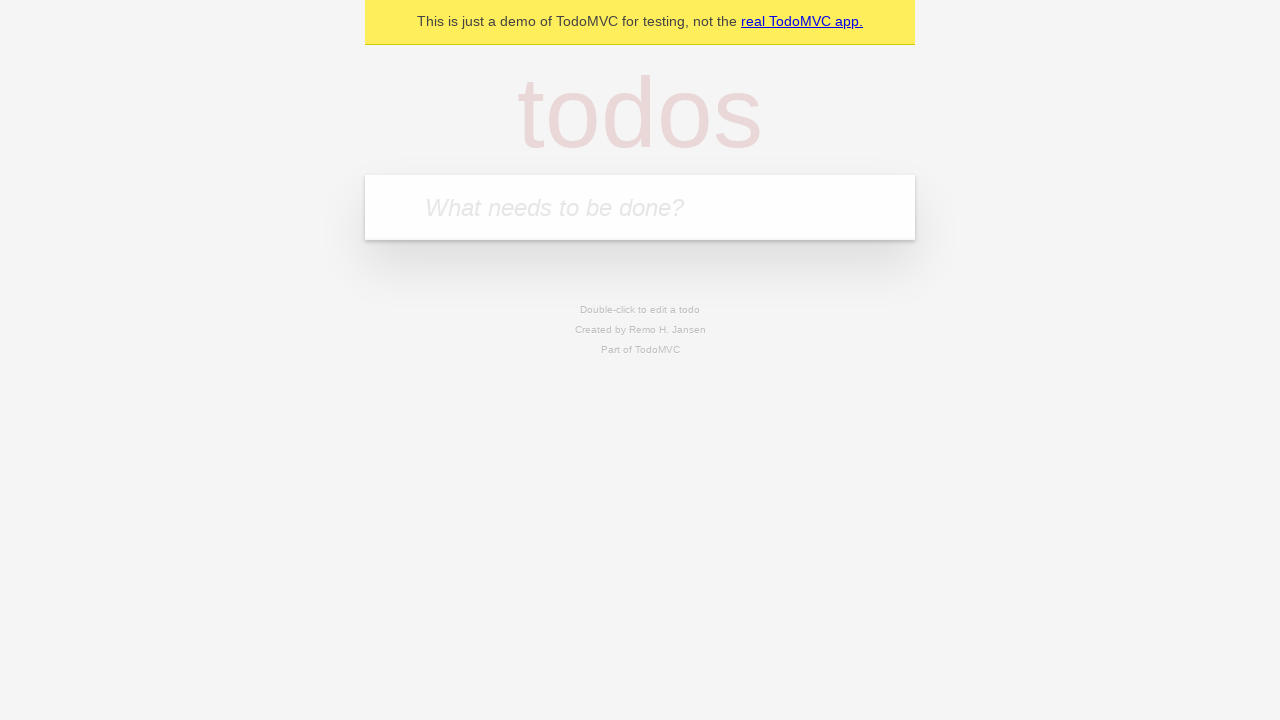

Filled todo input with 'watch monty python' on internal:attr=[placeholder="What needs to be done?"i]
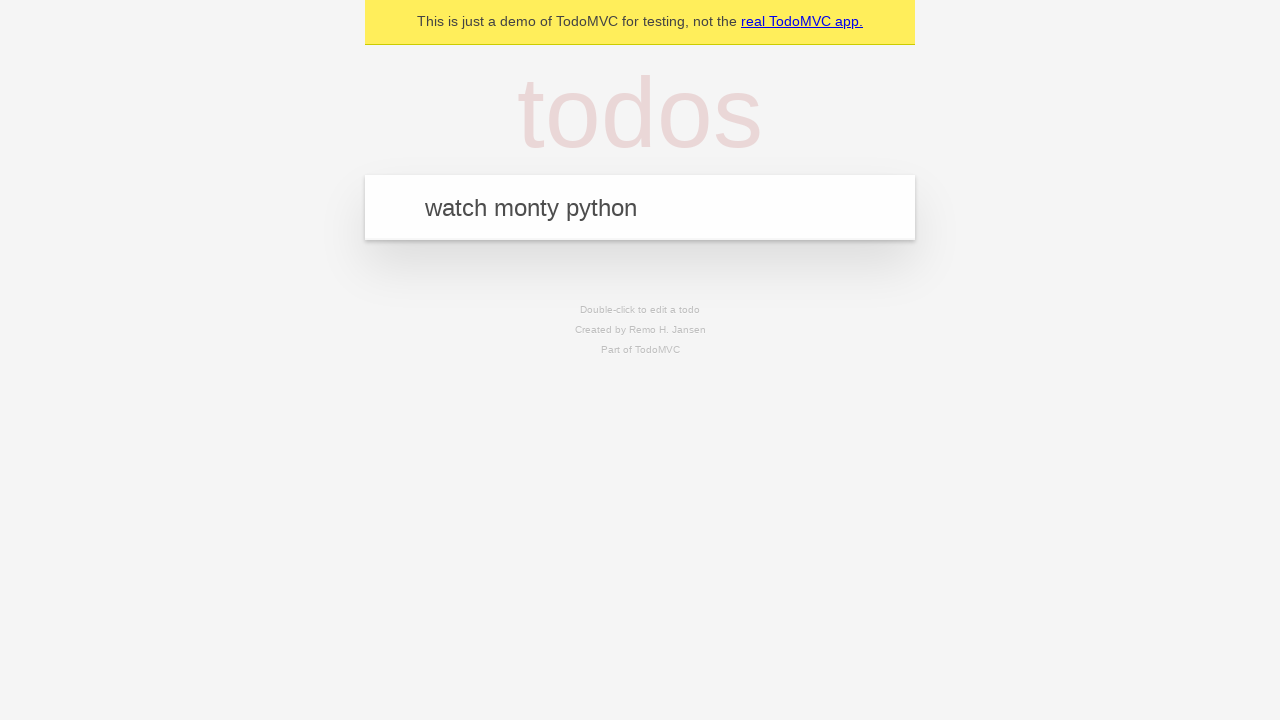

Pressed Enter to add todo 'watch monty python' on internal:attr=[placeholder="What needs to be done?"i]
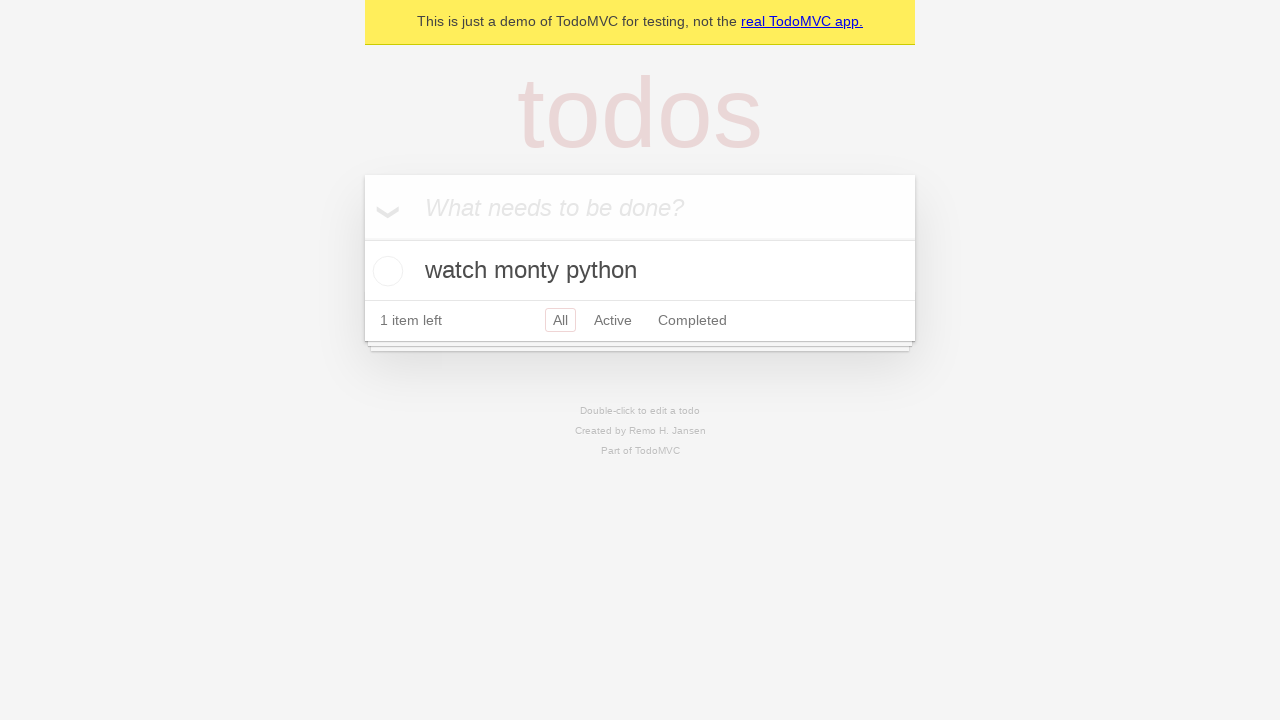

Filled todo input with 'feed the cat' on internal:attr=[placeholder="What needs to be done?"i]
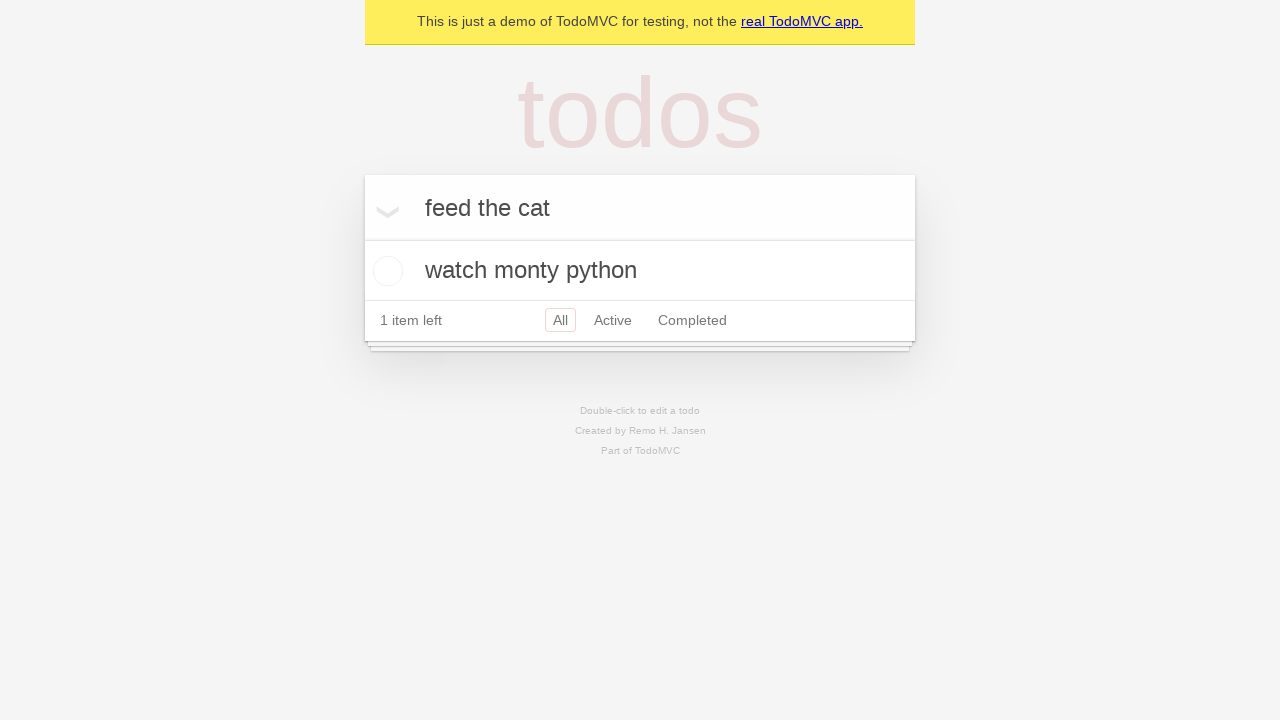

Pressed Enter to add todo 'feed the cat' on internal:attr=[placeholder="What needs to be done?"i]
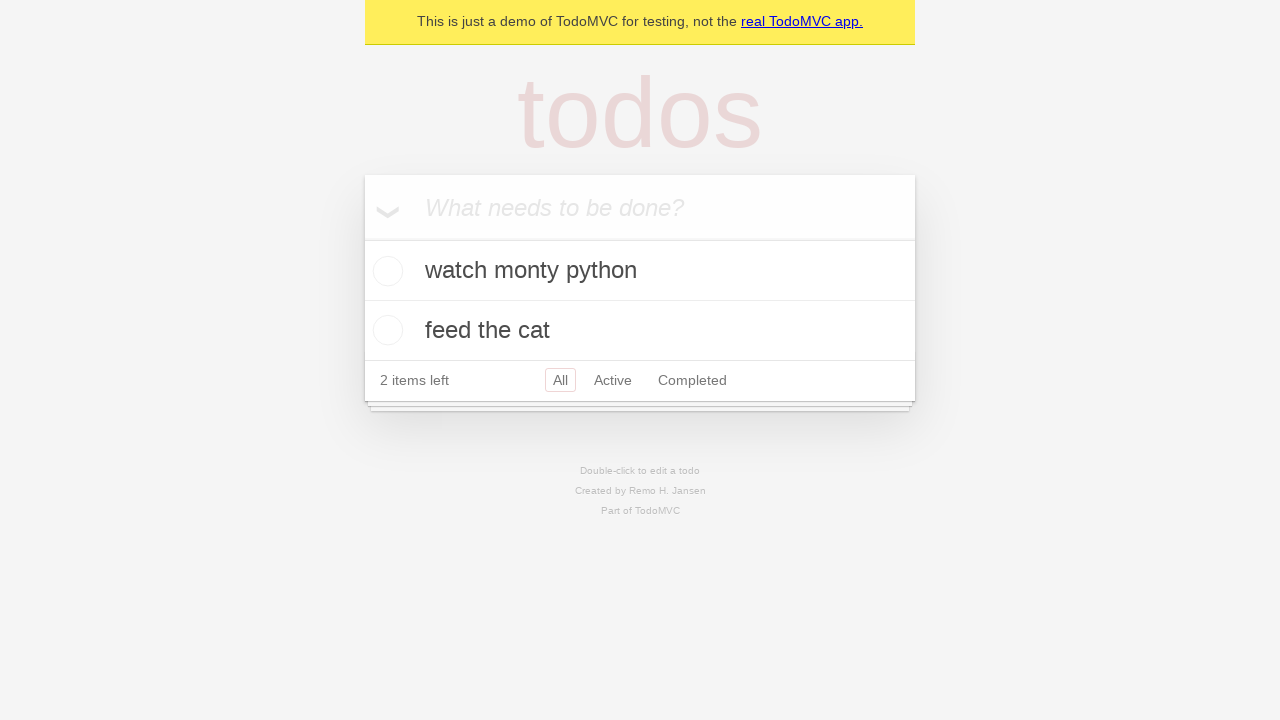

Filled todo input with 'book a doctors appointment' on internal:attr=[placeholder="What needs to be done?"i]
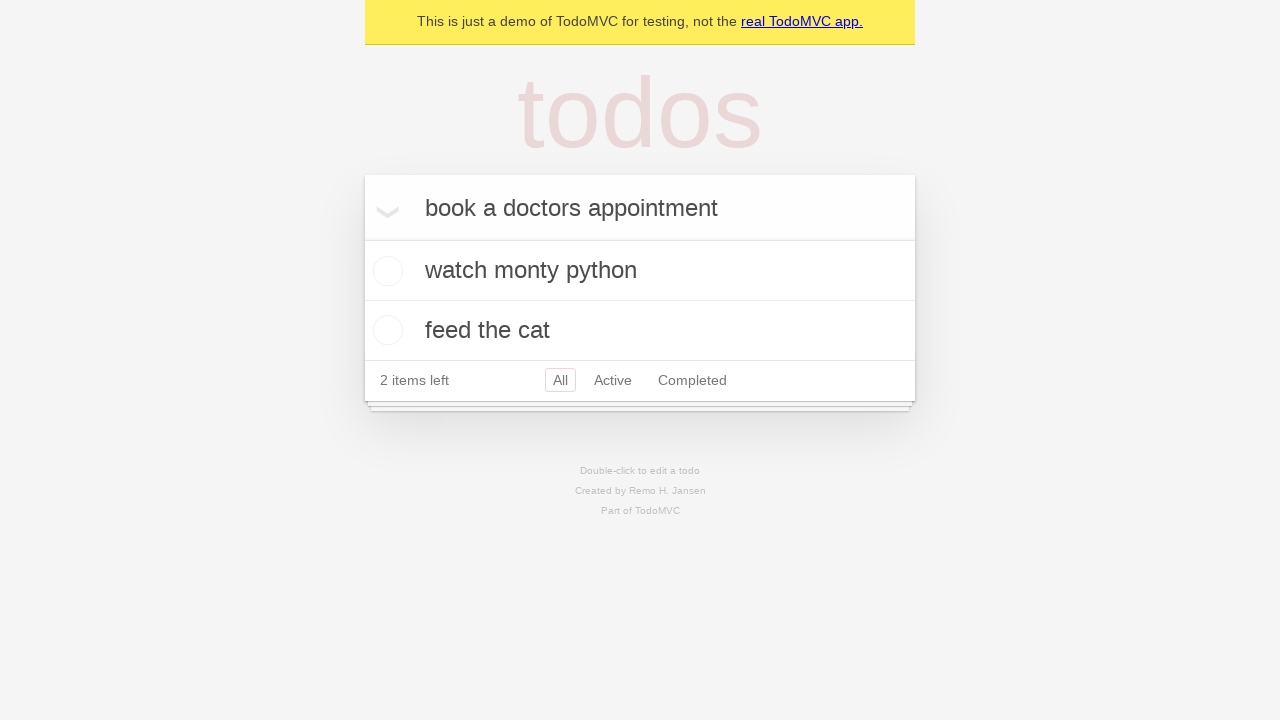

Pressed Enter to add todo 'book a doctors appointment' on internal:attr=[placeholder="What needs to be done?"i]
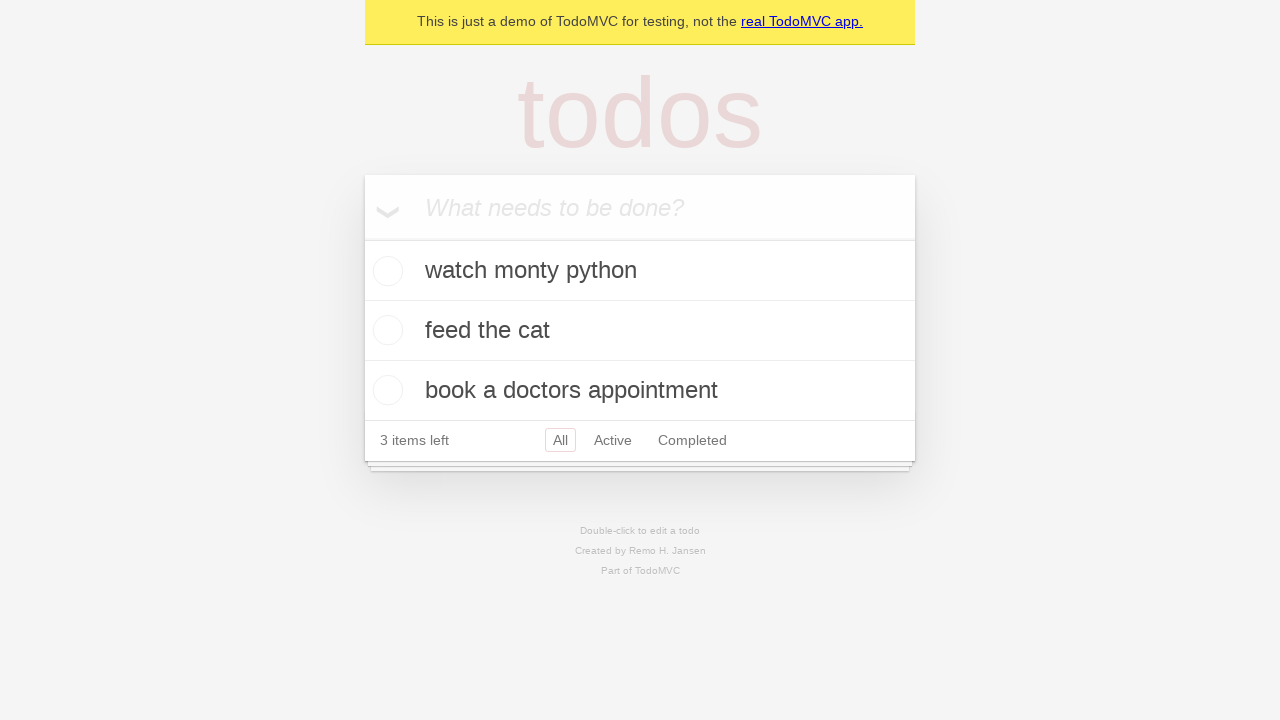

Checked the toggle-all checkbox to mark all items as complete at (362, 238) on internal:label="Mark all as complete"i
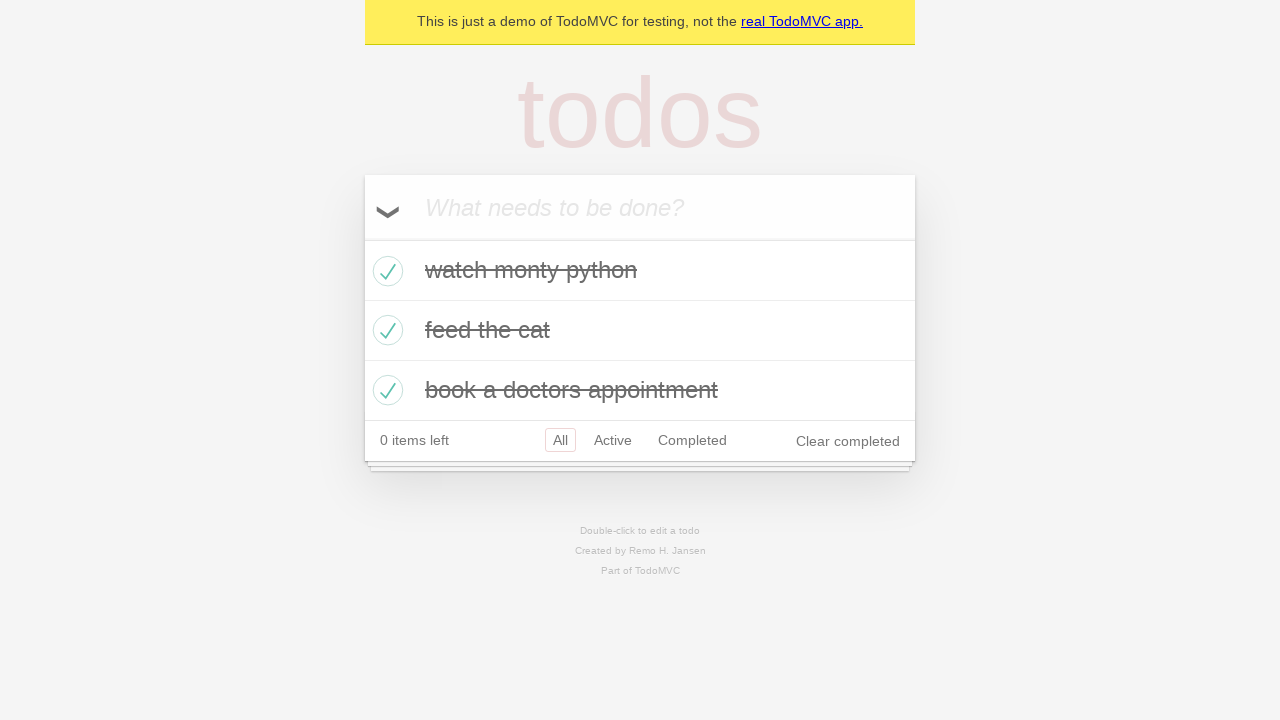

Unchecked the toggle-all checkbox to clear complete state of all items at (362, 238) on internal:label="Mark all as complete"i
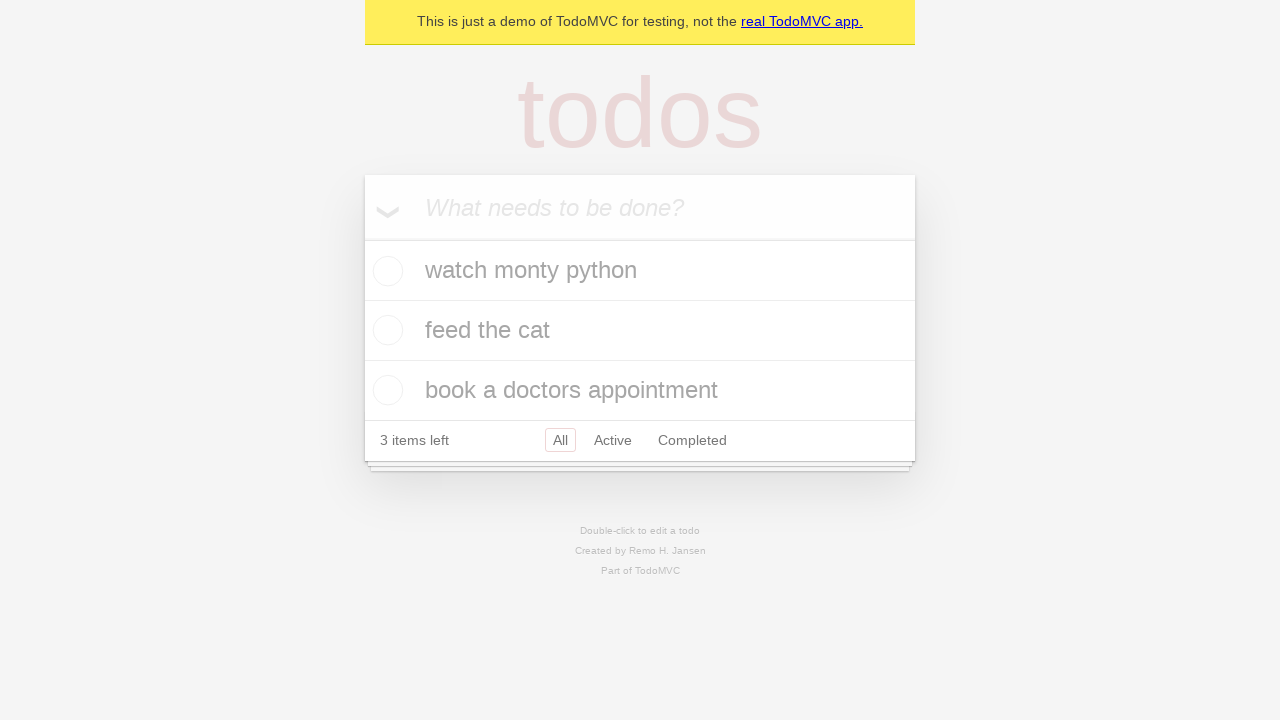

Verified all todo items are now displayed and uncompleted
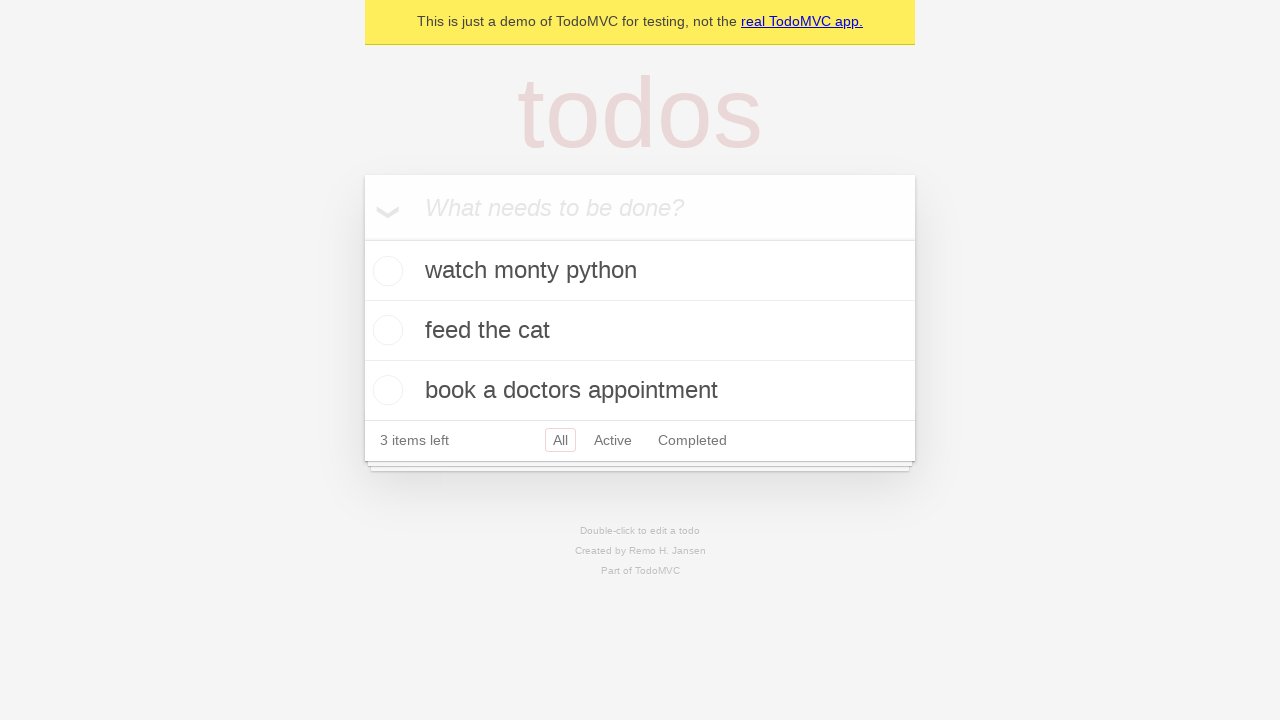

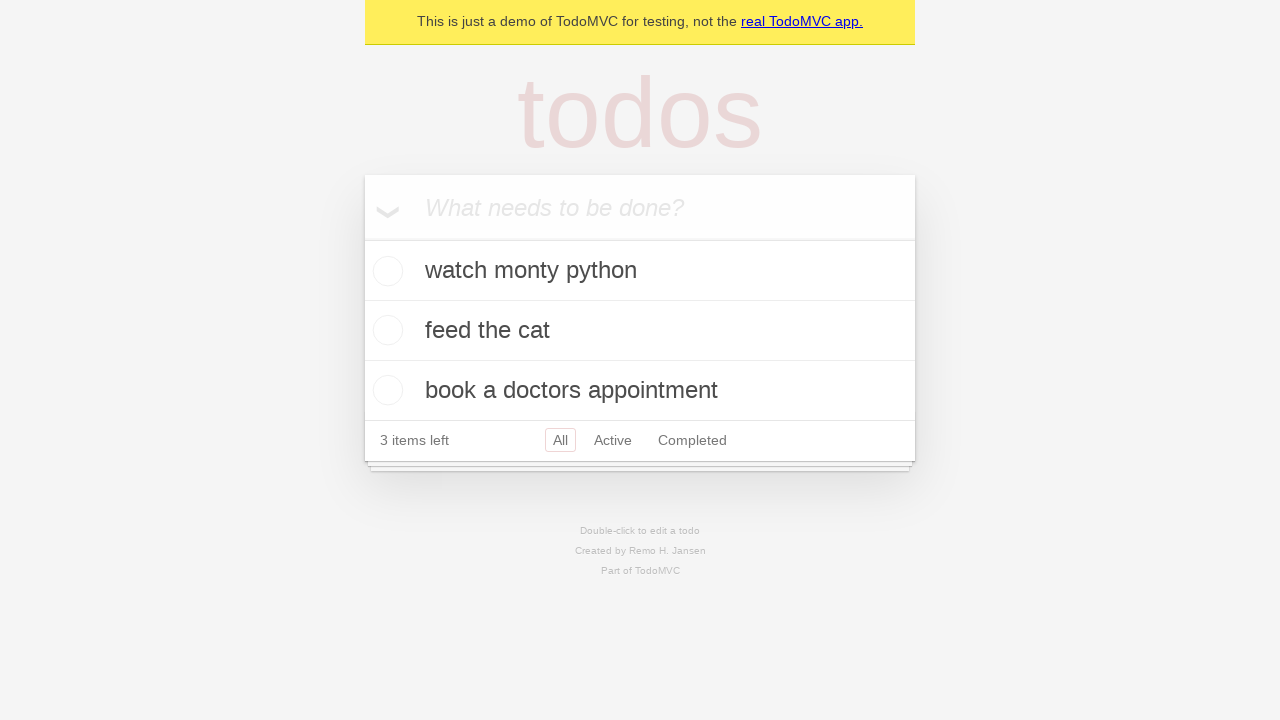